Tests dragging an element by a specific pixel offset within an iframe on the jQuery UI draggable demo page

Starting URL: https://jqueryui.com/draggable/

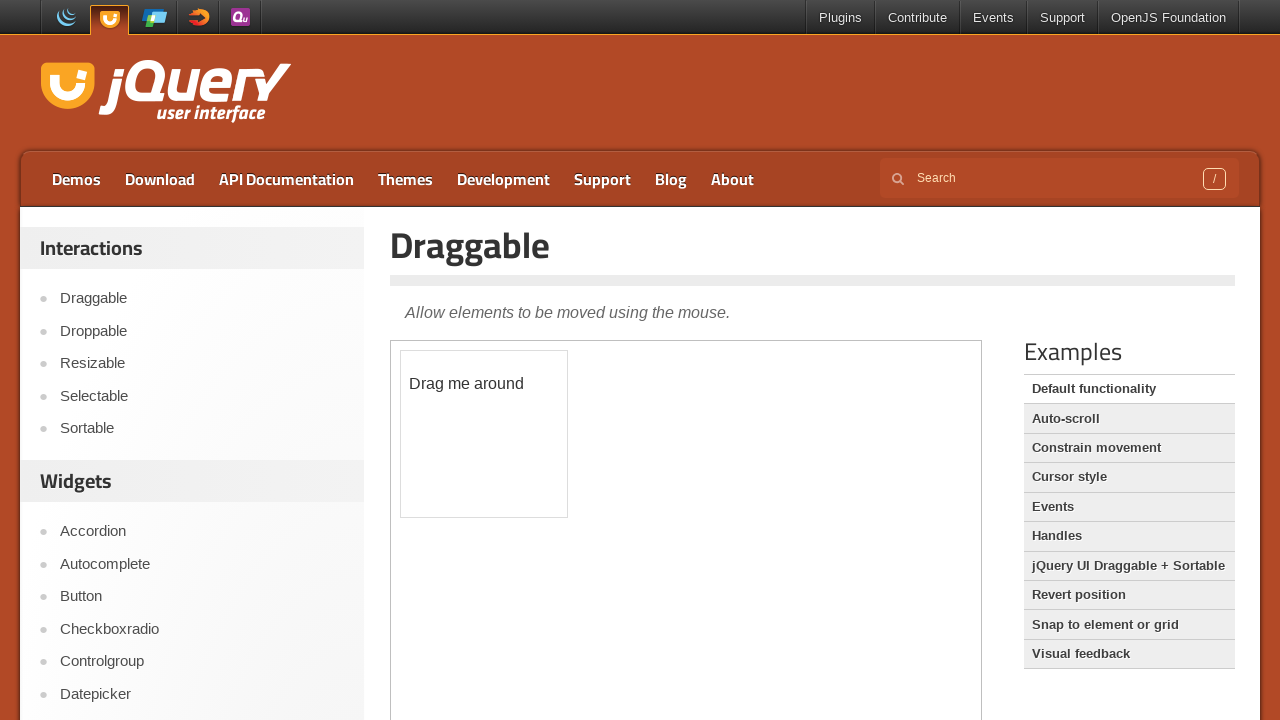

Navigated to jQuery UI draggable demo page
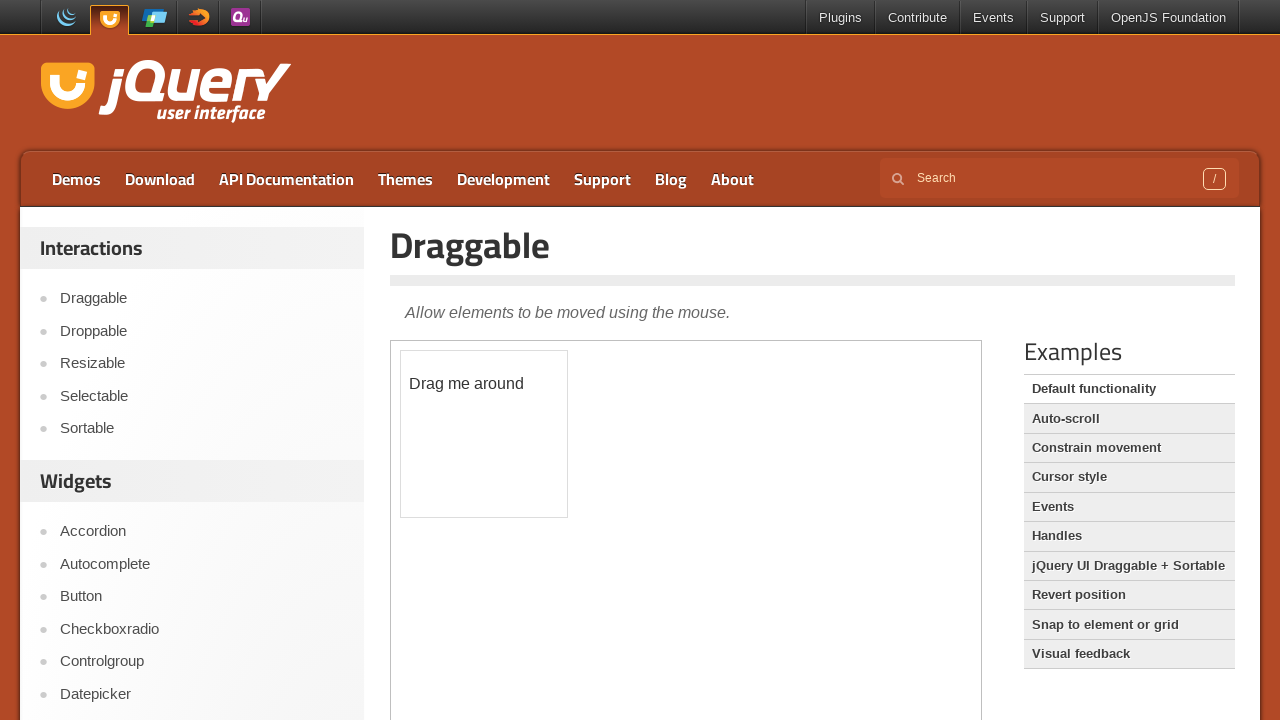

Located the iframe containing the draggable element
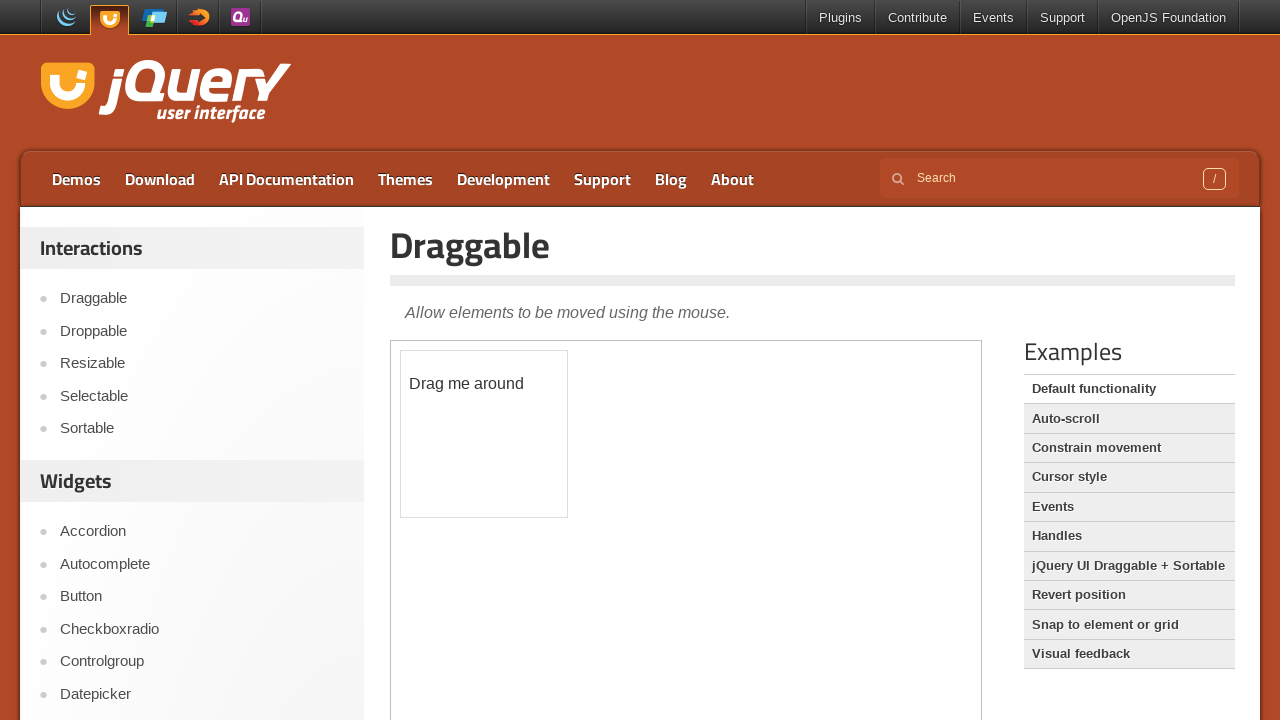

Located the draggable element with id 'draggable'
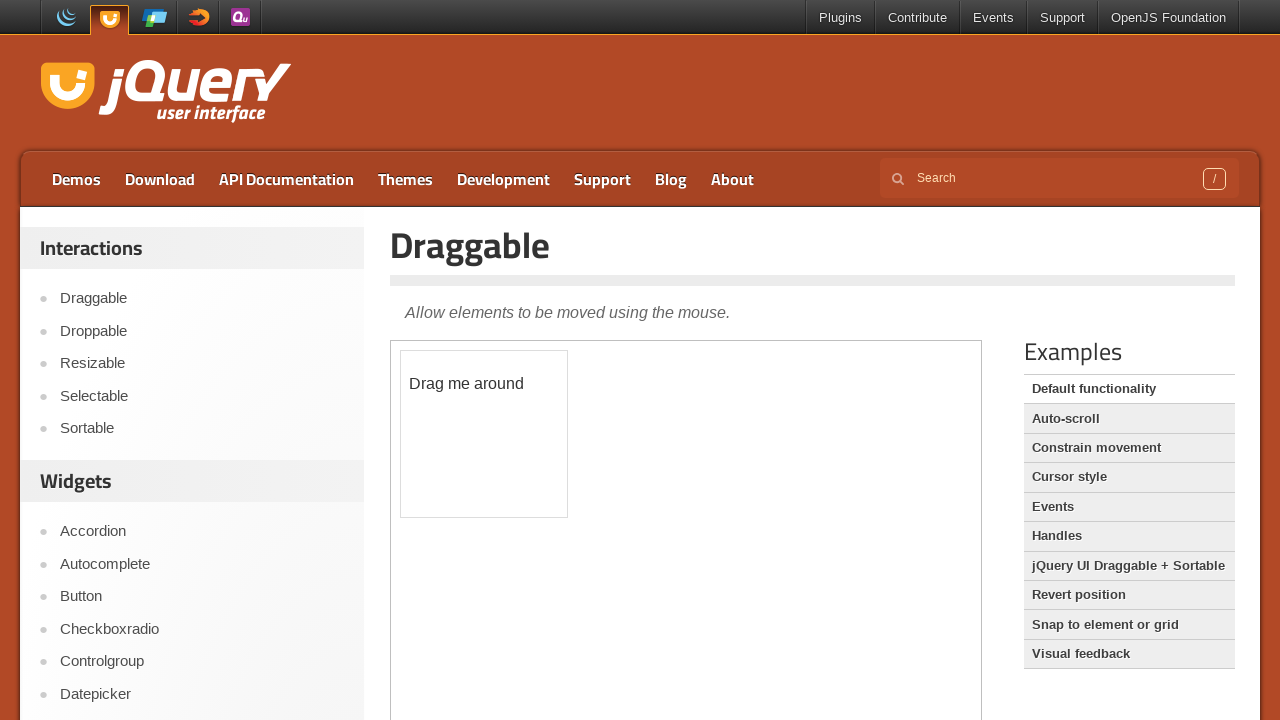

Retrieved bounding box of the draggable element
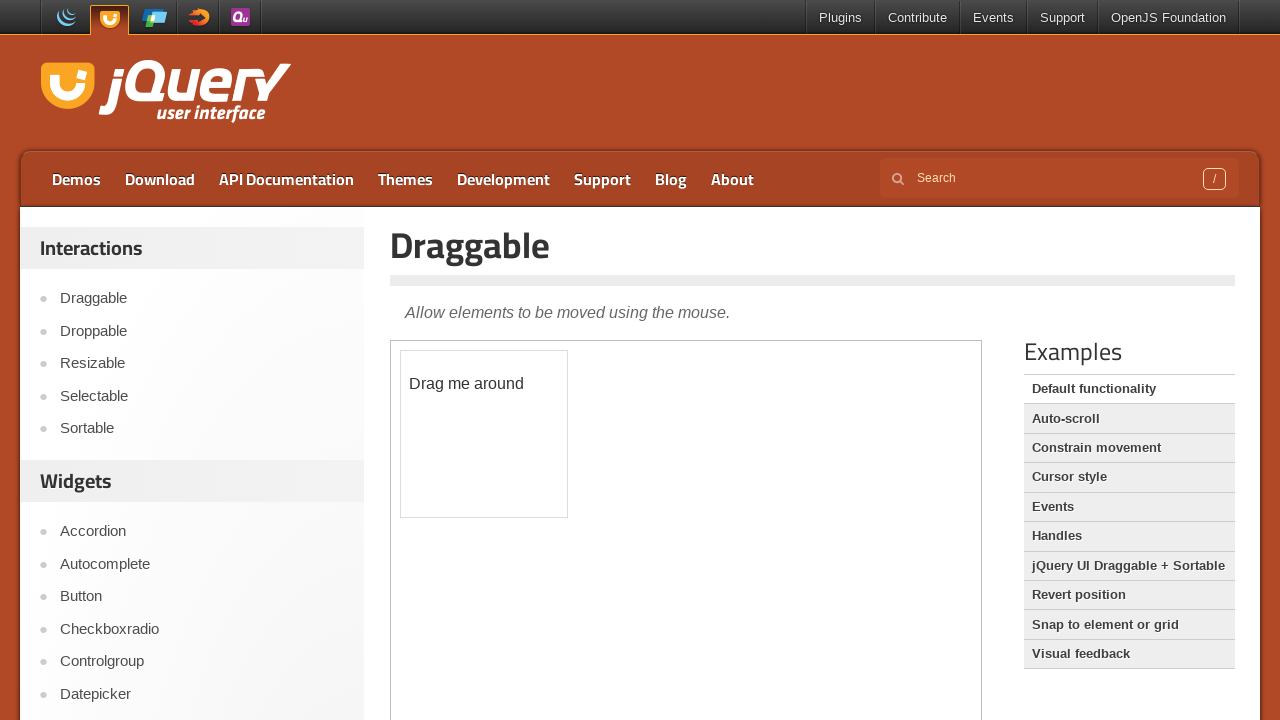

Moved mouse to center of draggable element at (484, 434)
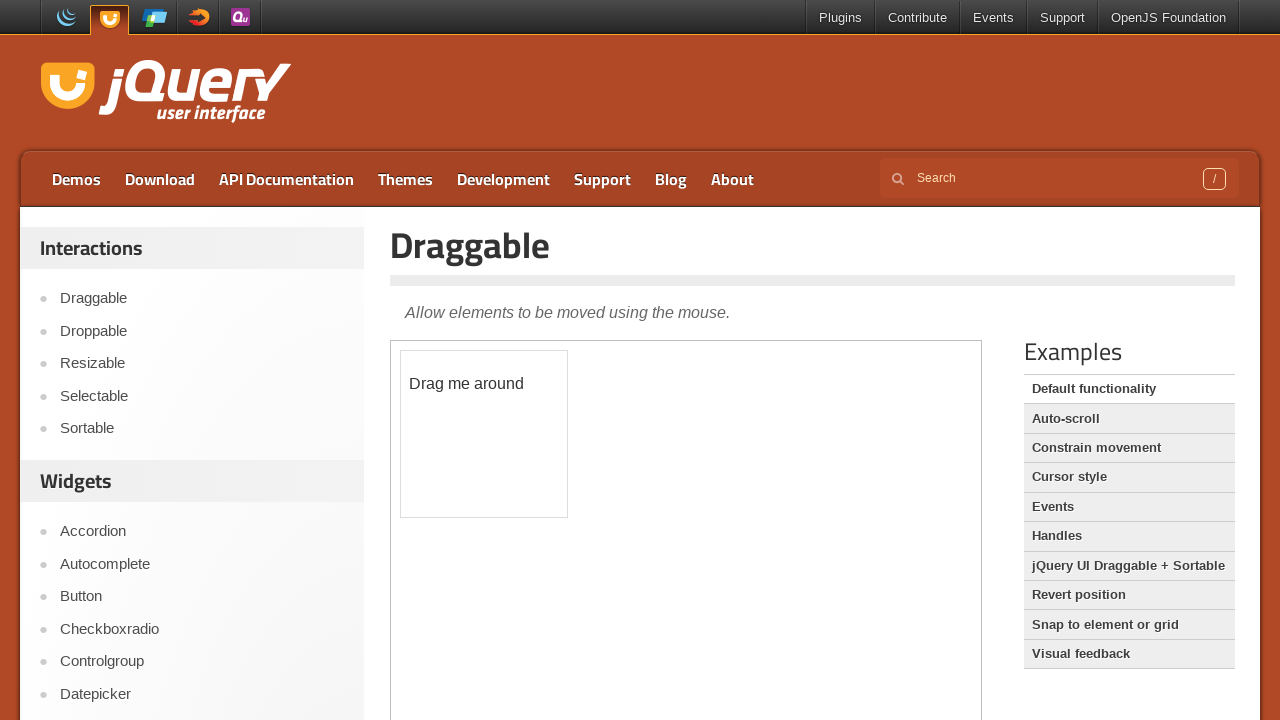

Pressed mouse button down at (484, 434)
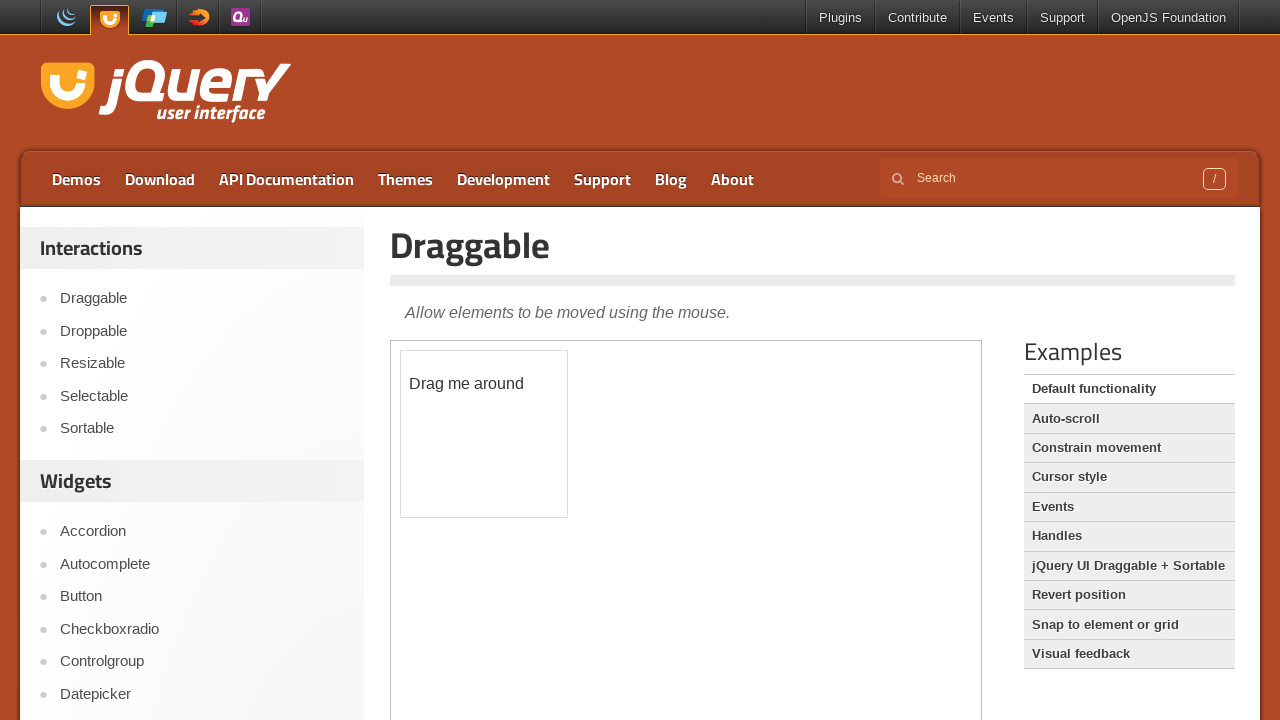

Moved mouse to new position with 100px offset in both x and y directions at (584, 534)
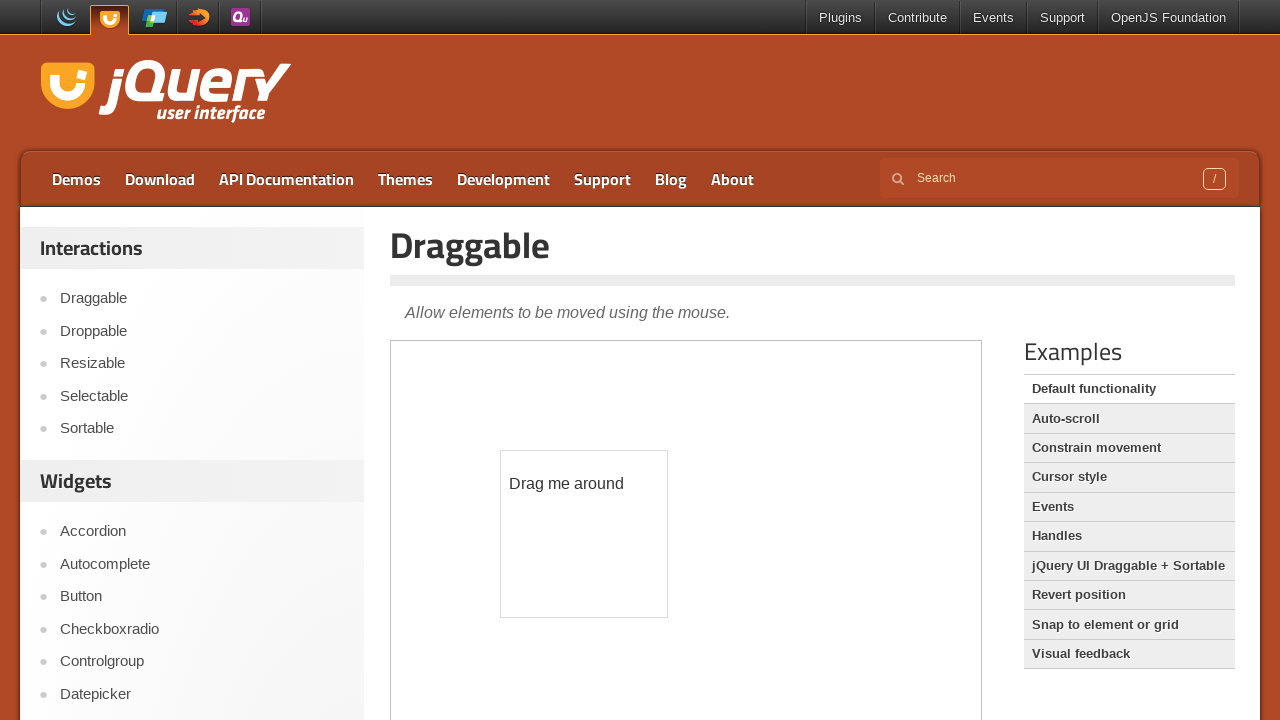

Released mouse button, completing the drag operation at (584, 534)
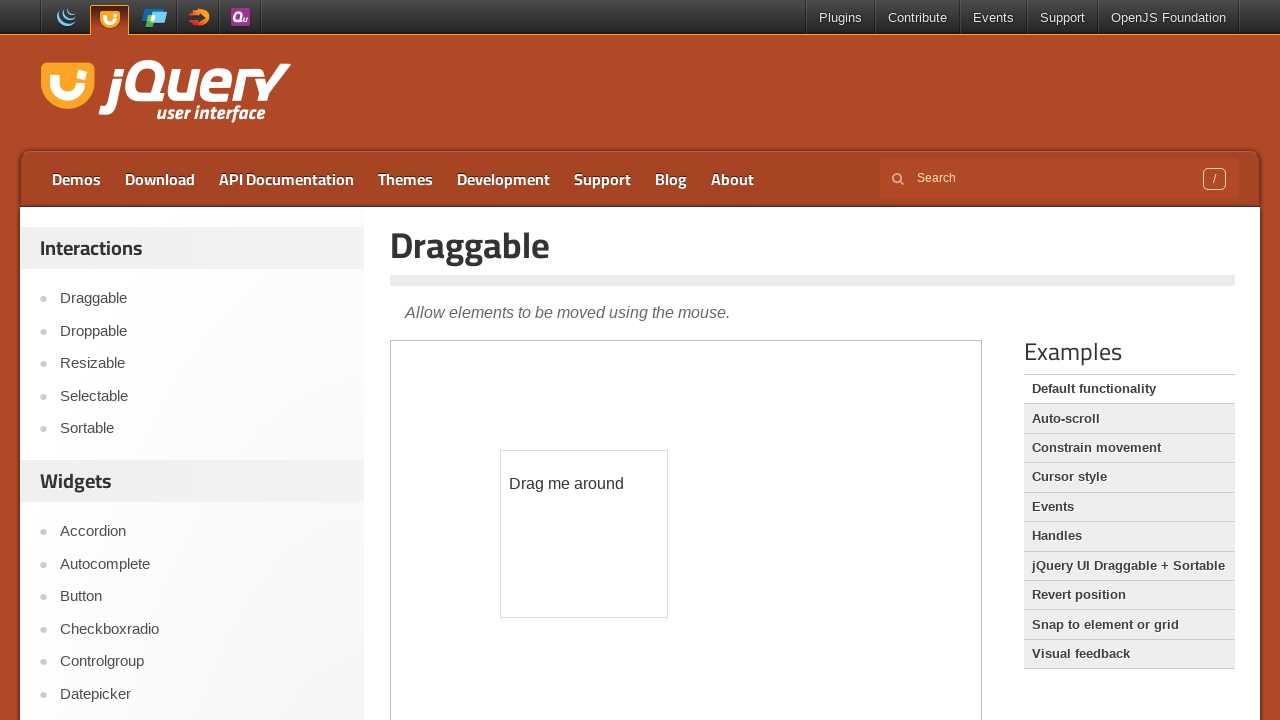

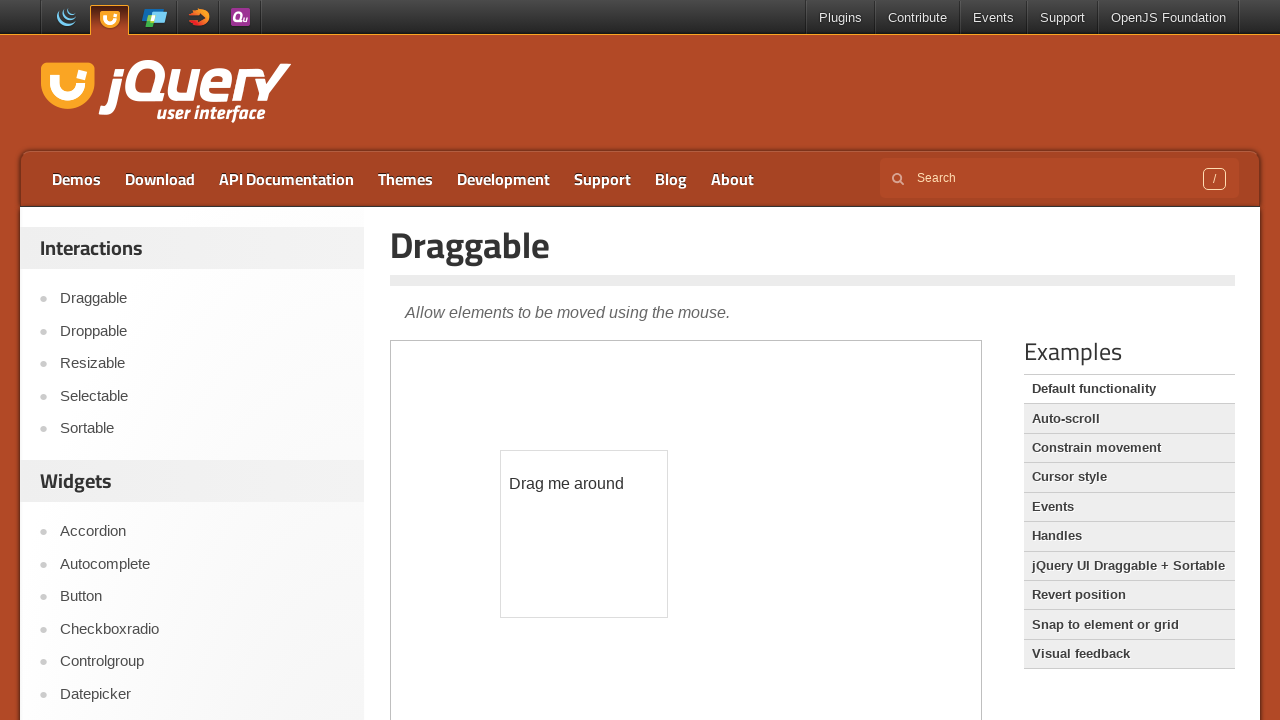